Tests new user registration flow by filling out the signup form with randomly generated user details including name, email, password, date of birth, and address information, then verifies account creation success message.

Starting URL: https://automationexercise.com/

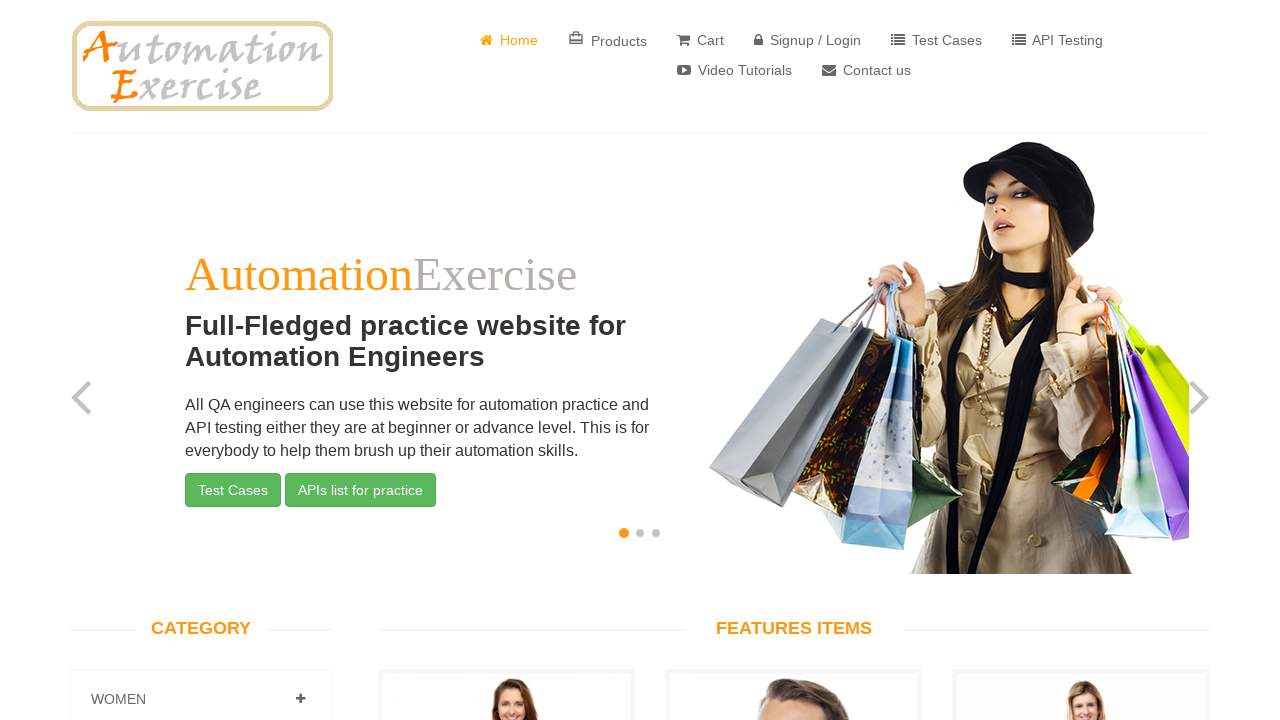

Clicked on login/signup link at (808, 40) on xpath=//a[@href='/login']
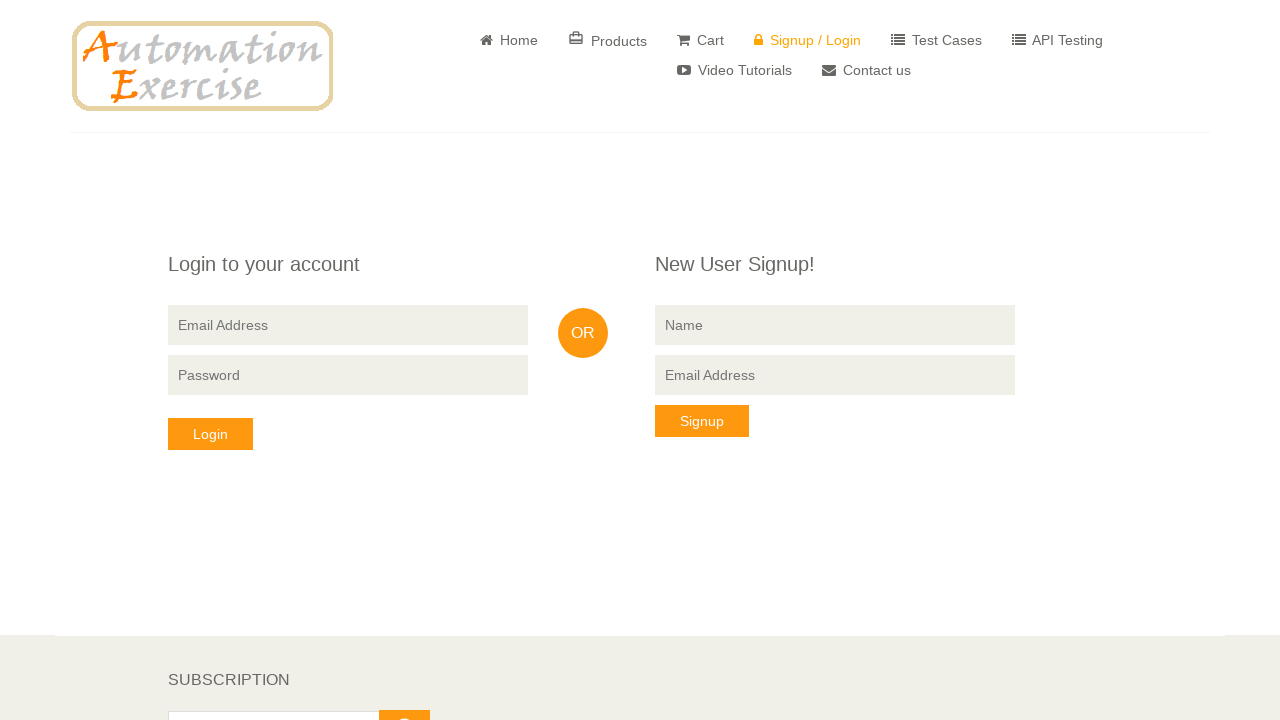

Filled signup name field with 'Toivaot433' on //input[@name='name']
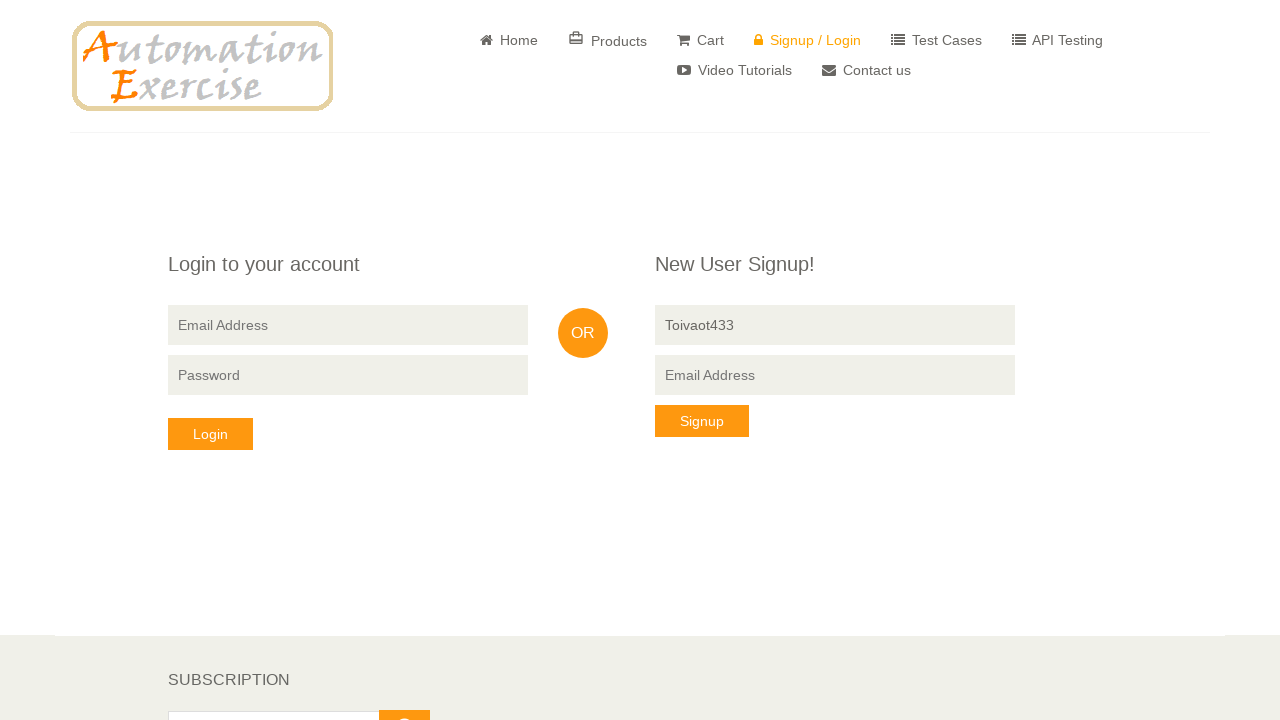

Filled signup email field with 'Toivaot433@gmail.com' on //input[@data-qa='signup-email']
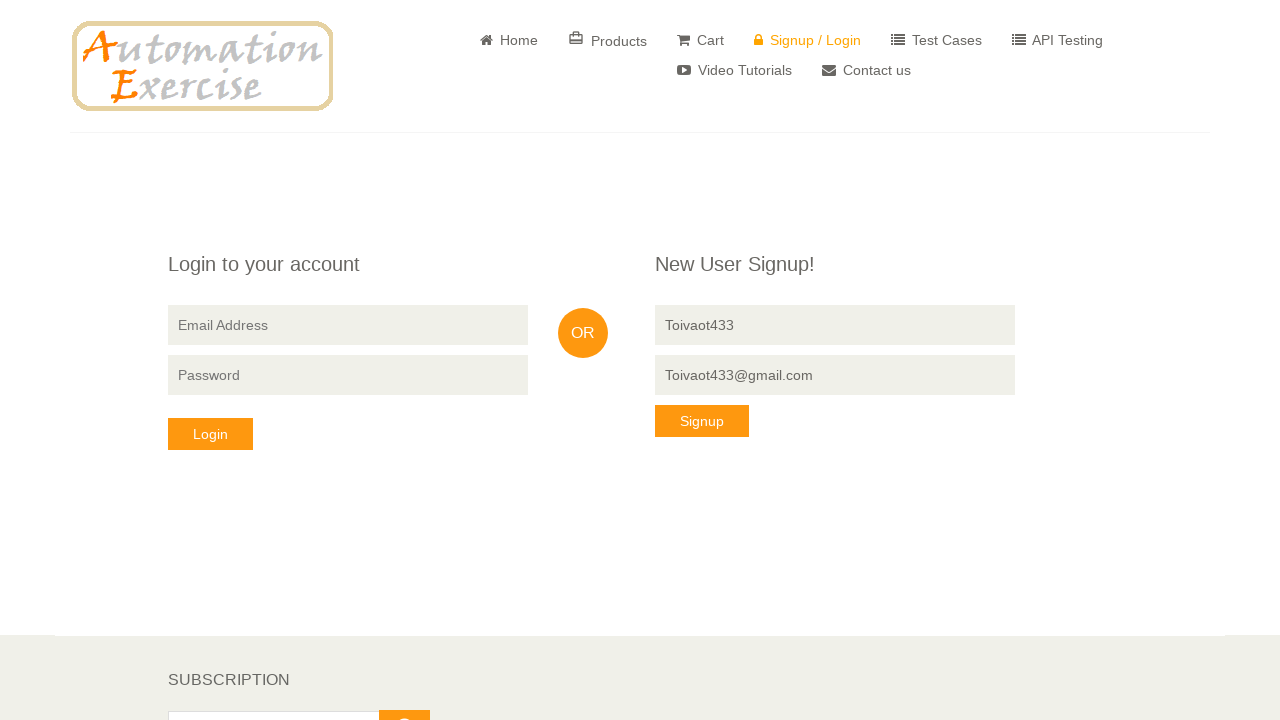

Clicked signup button at (702, 421) on xpath=//button[@data-qa='signup-button']
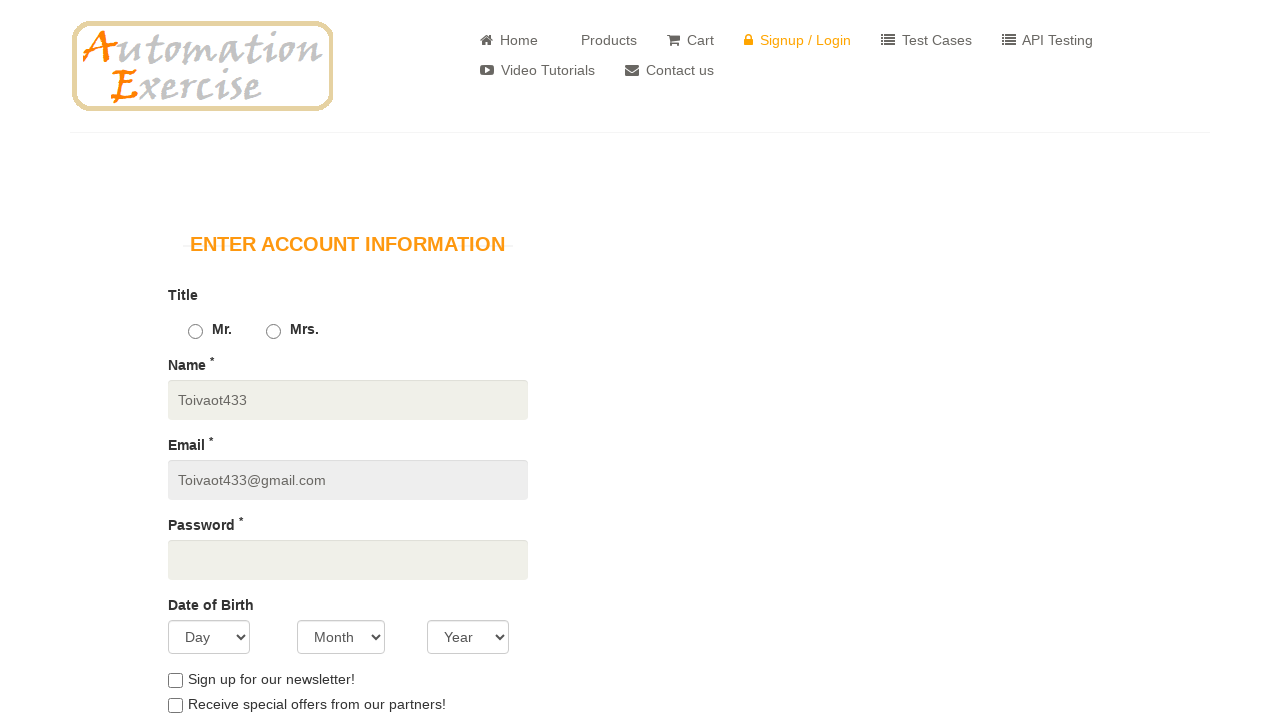

Account information page loaded
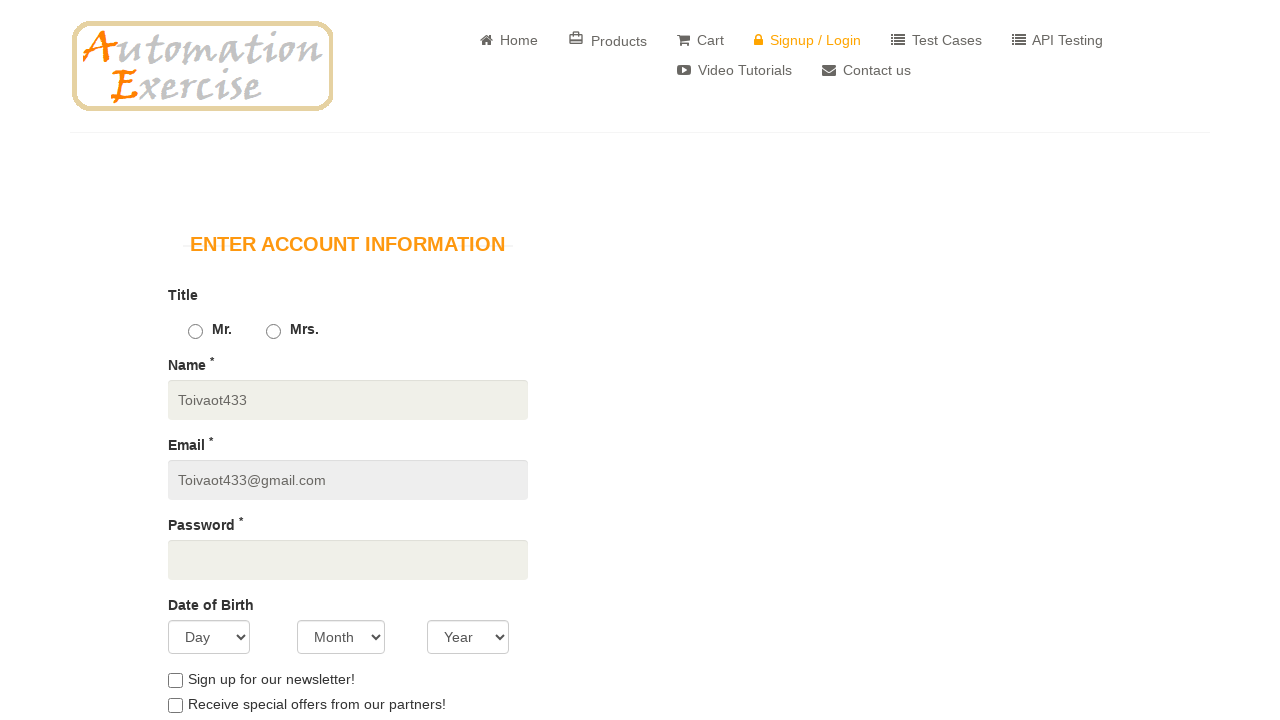

Selected Mr. title option at (195, 332) on xpath=//input[@id='id_gender1']
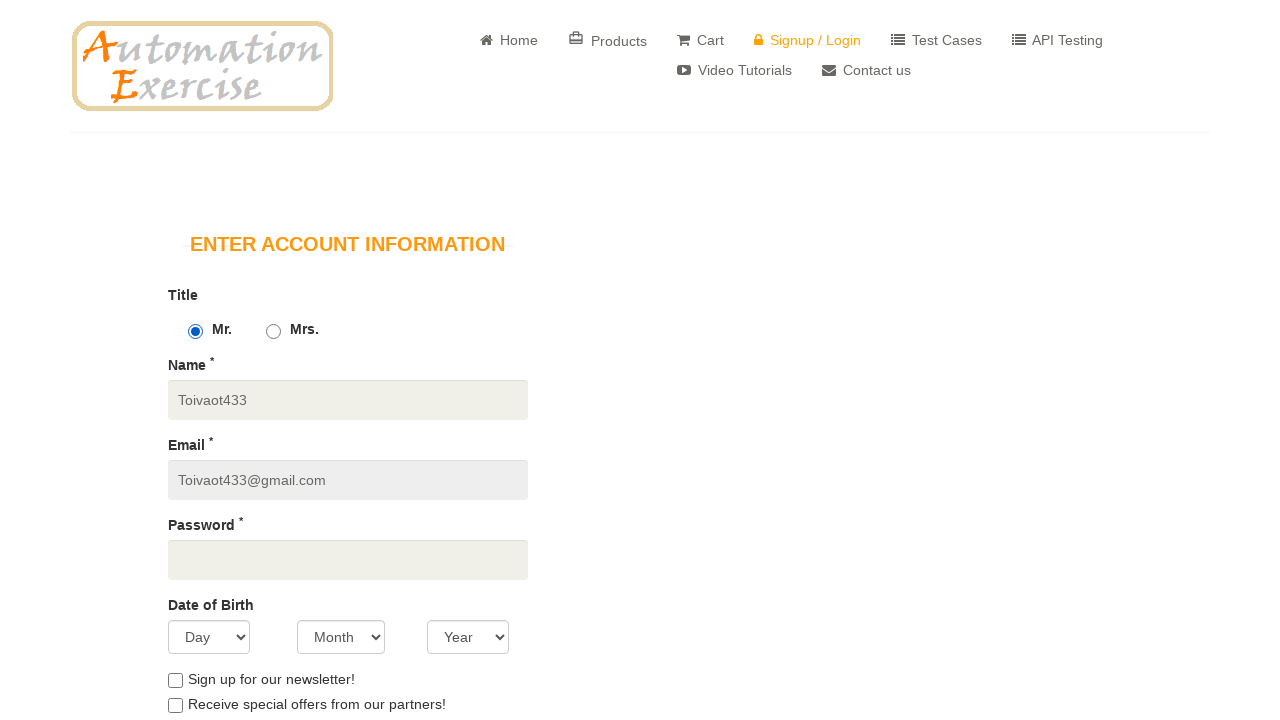

Filled password field with 'Abc123456' on //input[@id='password']
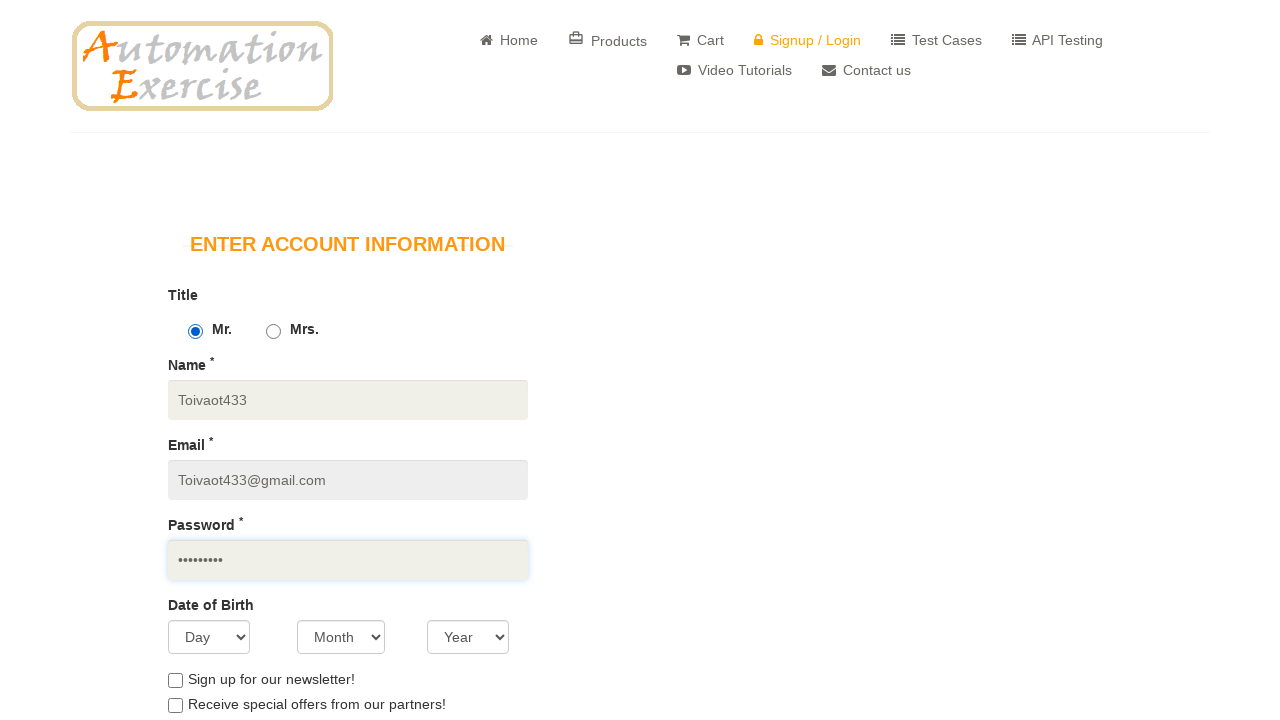

Selected day of birth as 25 on //select[@id='days']
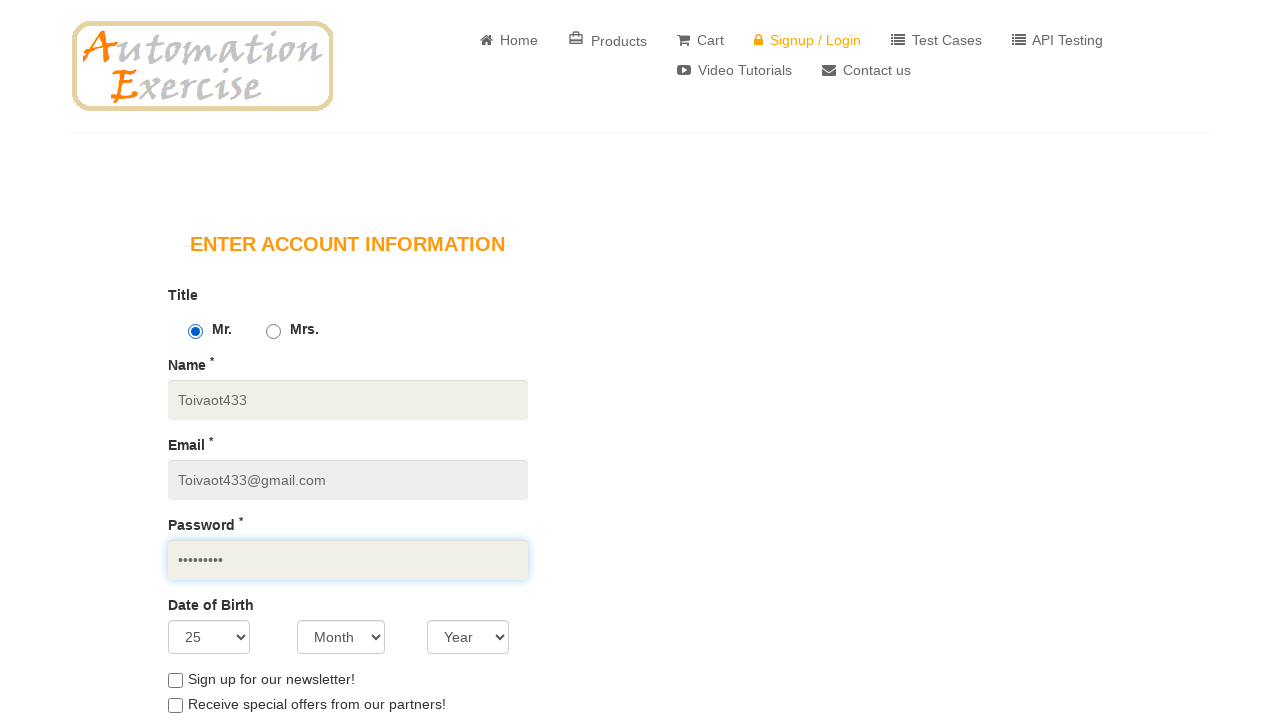

Selected month of birth as September on //select[@id='months']
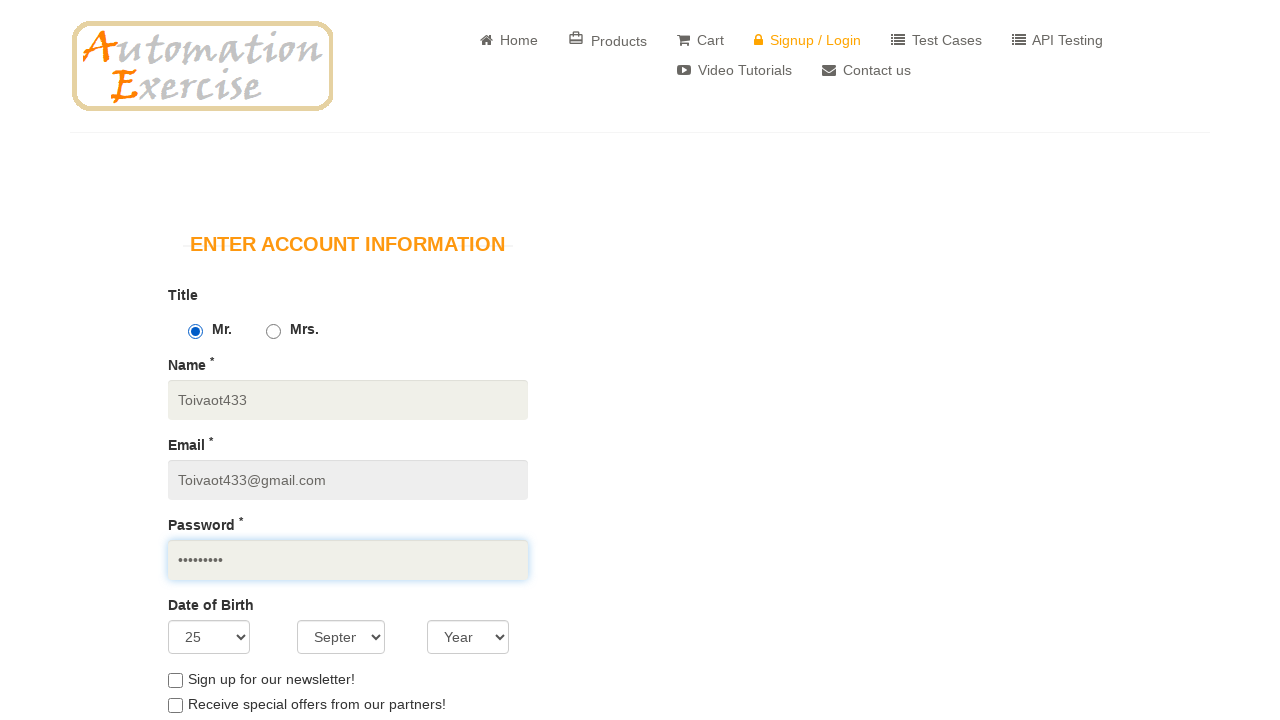

Selected year of birth as 1993 on //select[@id='years']
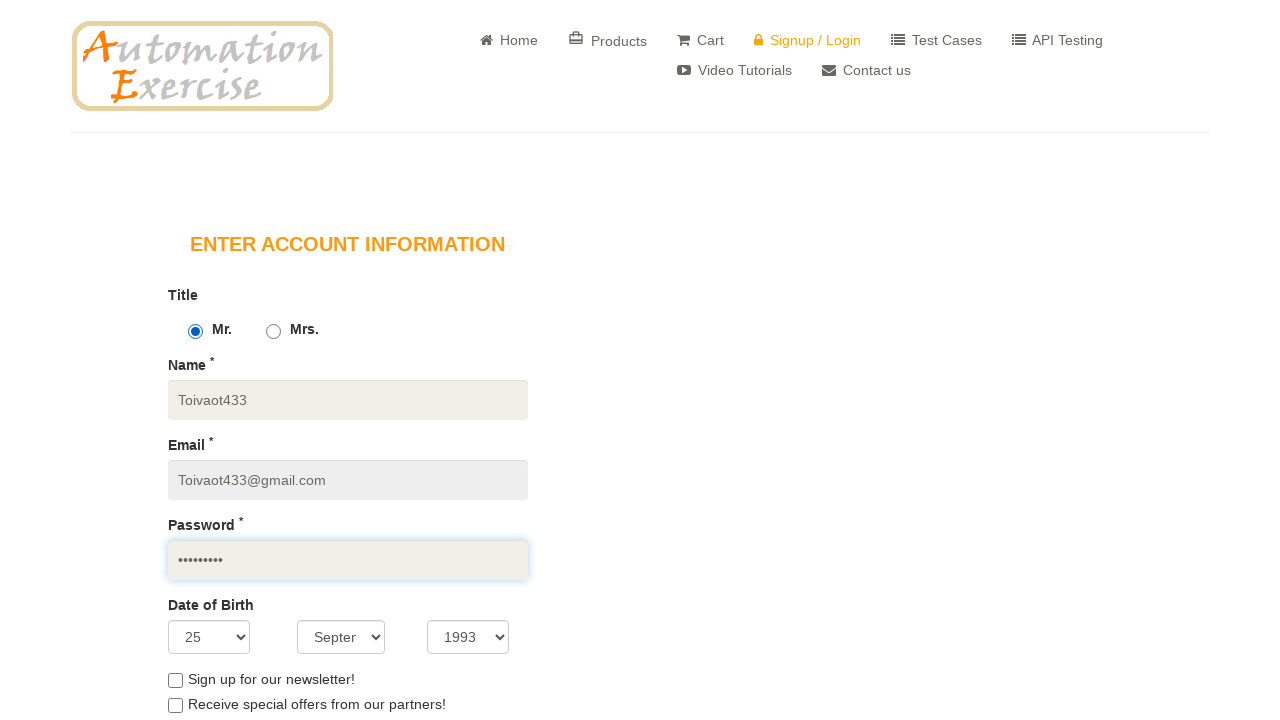

Checked newsletter checkbox at (175, 680) on xpath=//input[@id='newsletter']
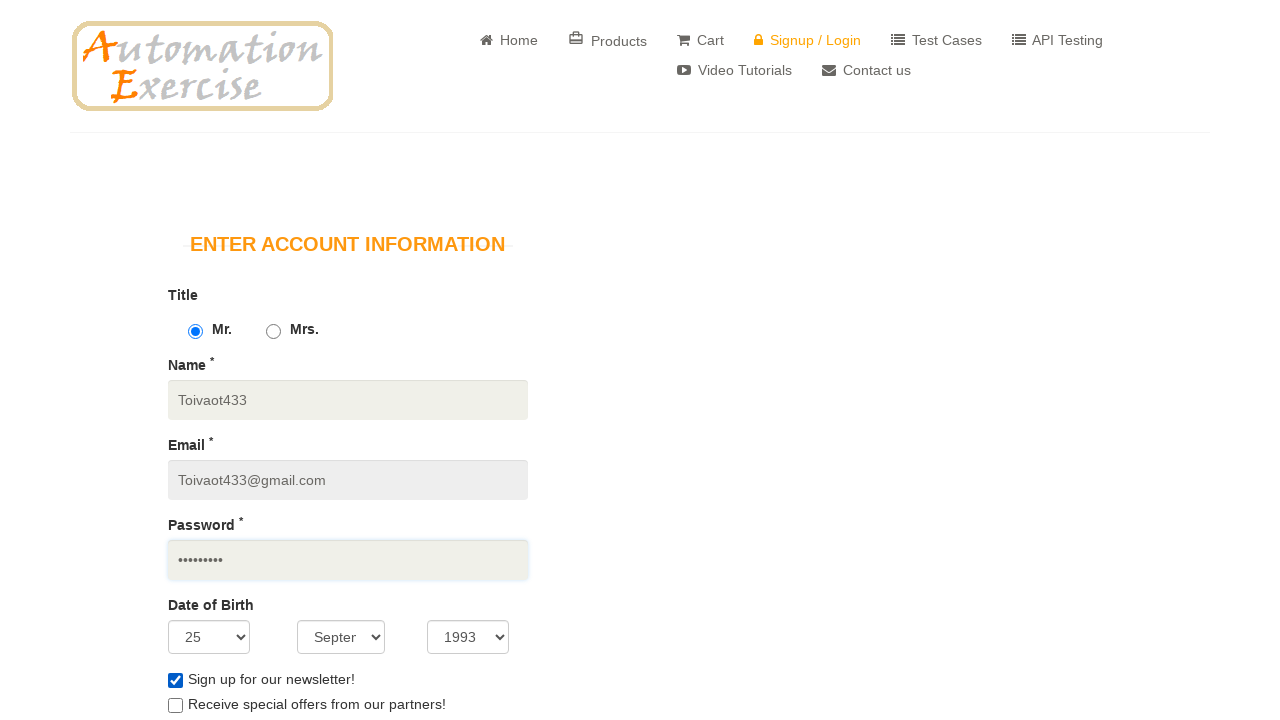

Checked special offers checkbox at (175, 706) on xpath=//input[@id='optin']
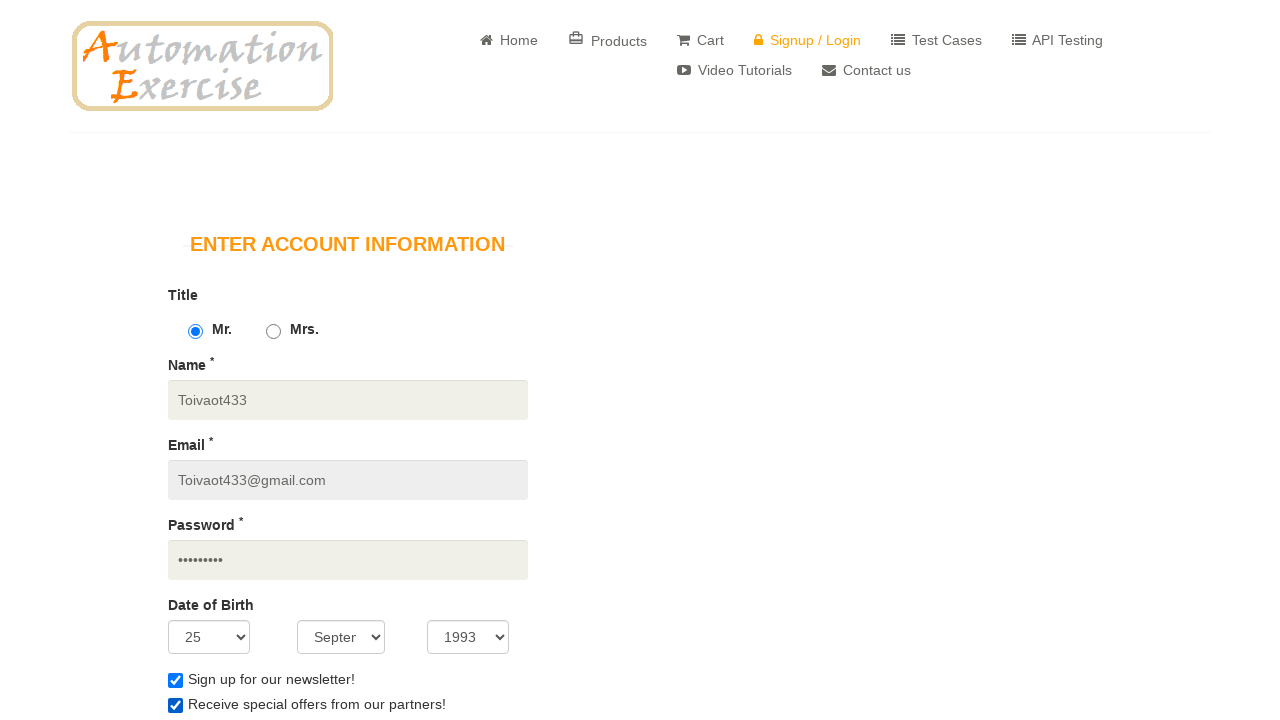

Filled first name field with 'Luong' on //input[@id='first_name']
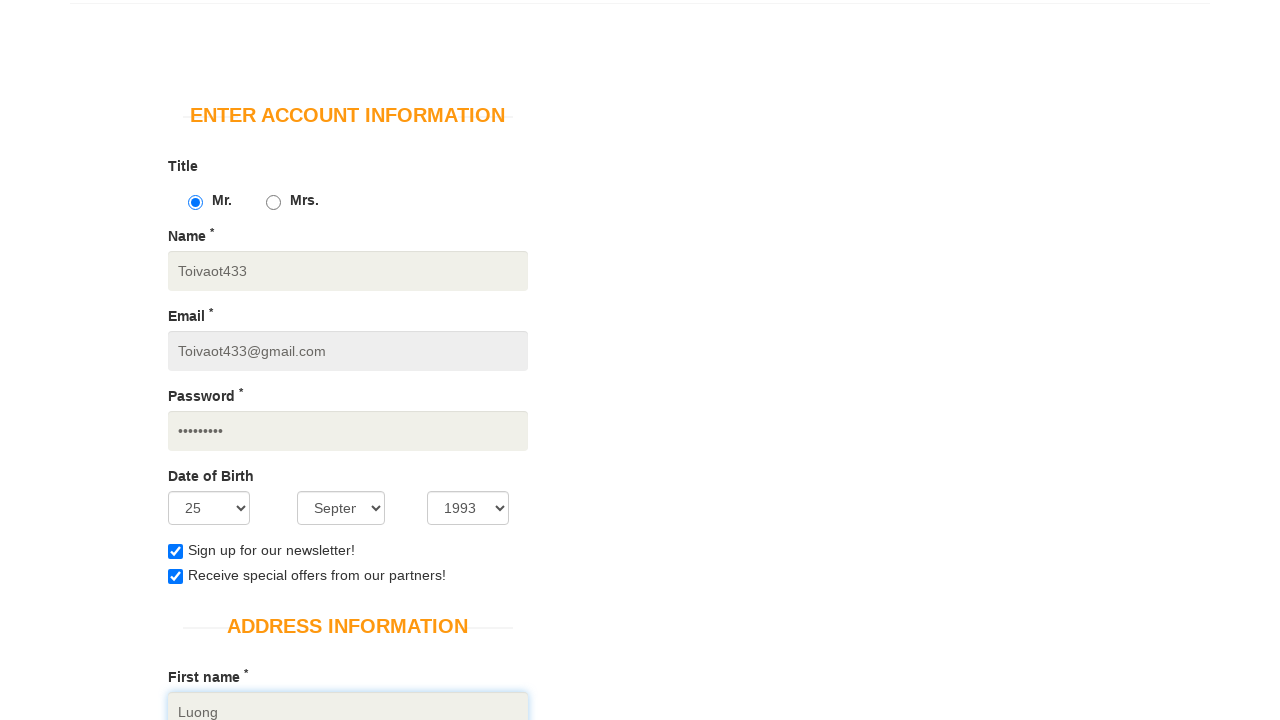

Filled last name field with 'Vu' on //input[@id='last_name']
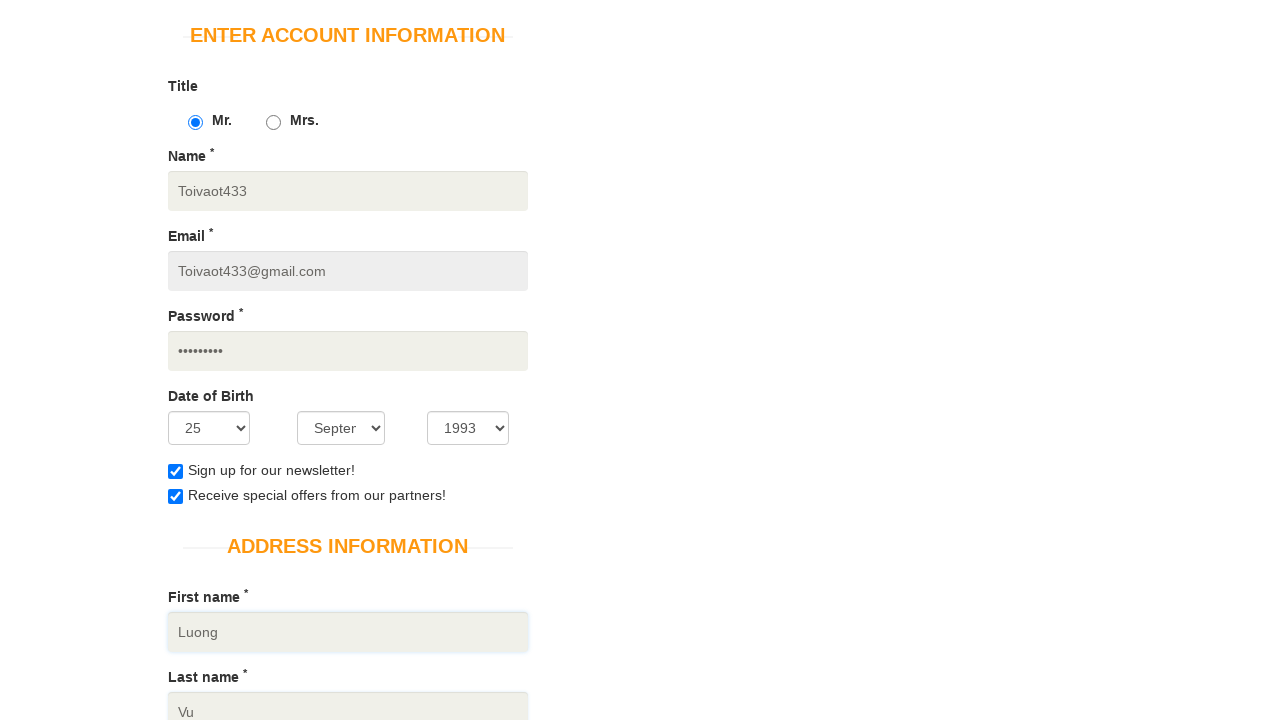

Filled company field with 'AutoLearn' on //input[@id='company']
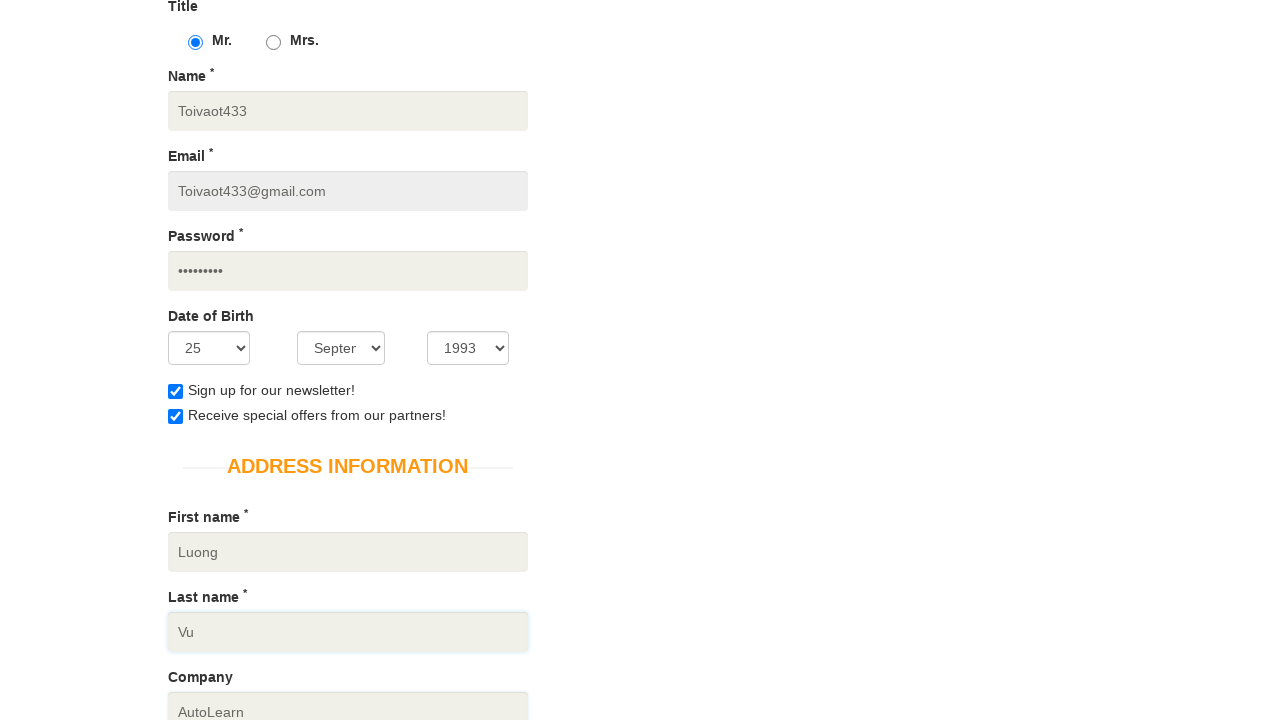

Filled address1 field with '1st Wesminter' on //input[@id='address1']
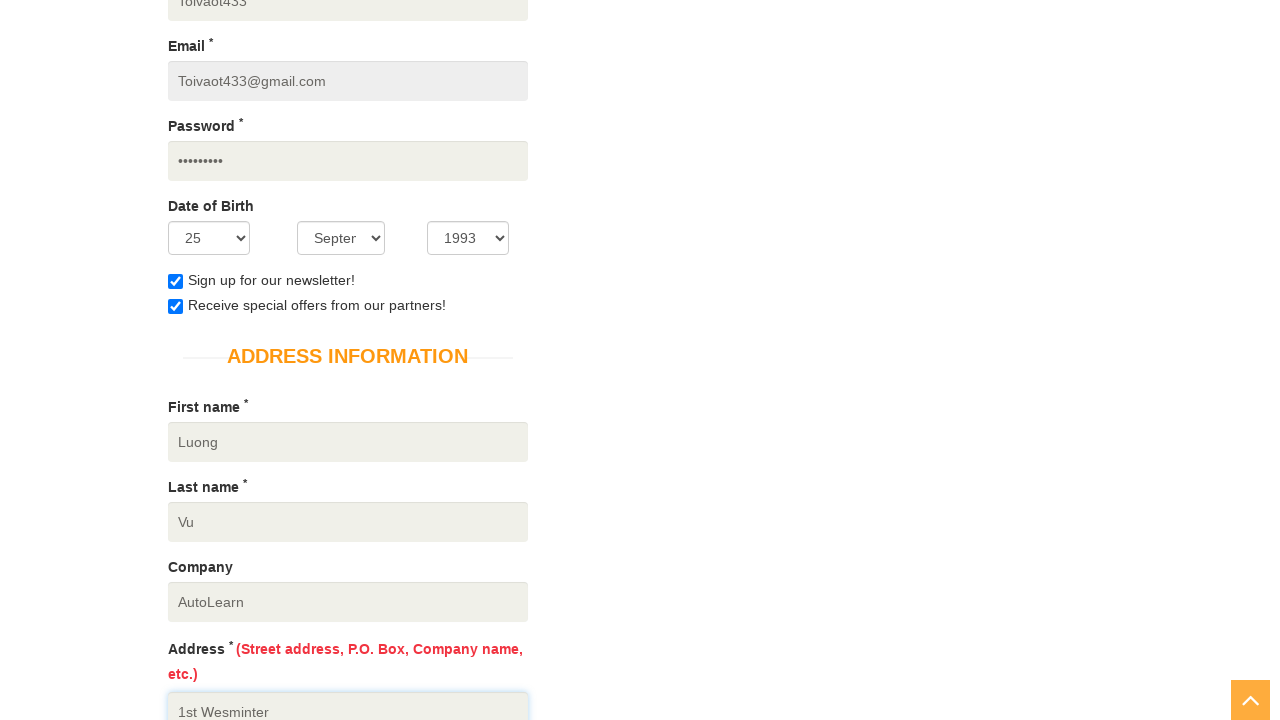

Filled address2 field with '2nd Wesminter' on //input[@id='address2']
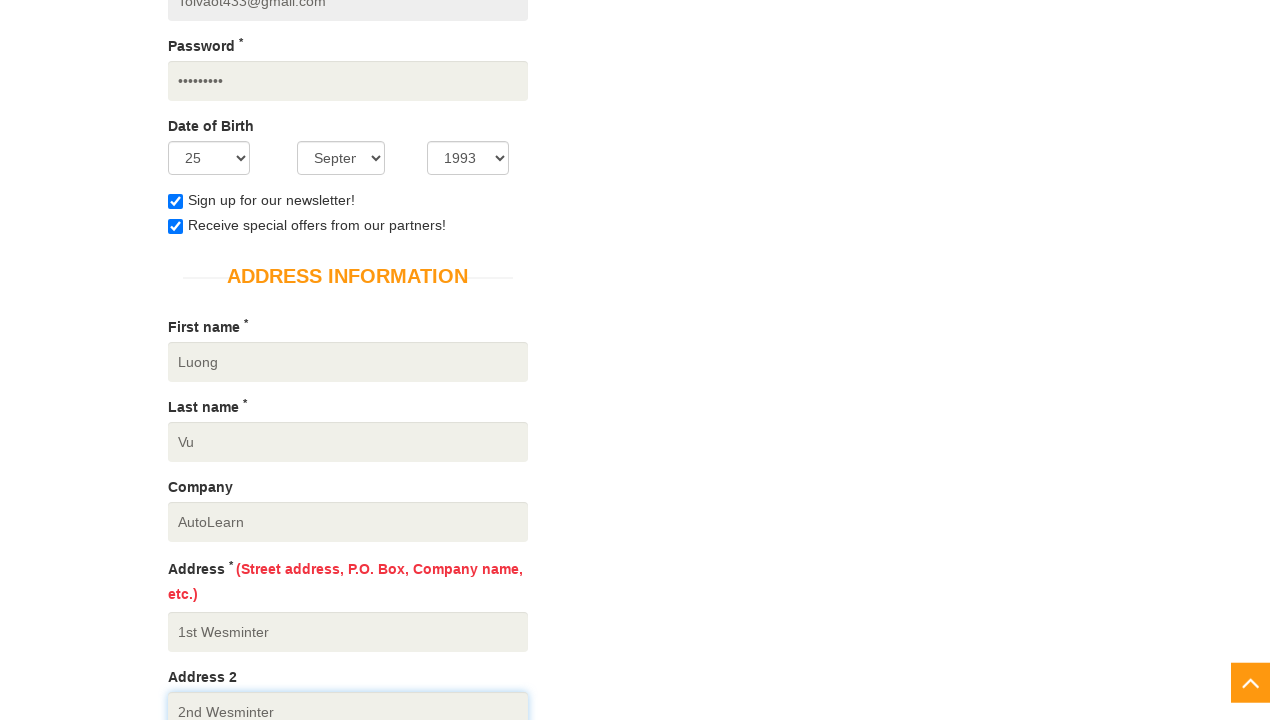

Selected country by index 5 on //select[@id='country']
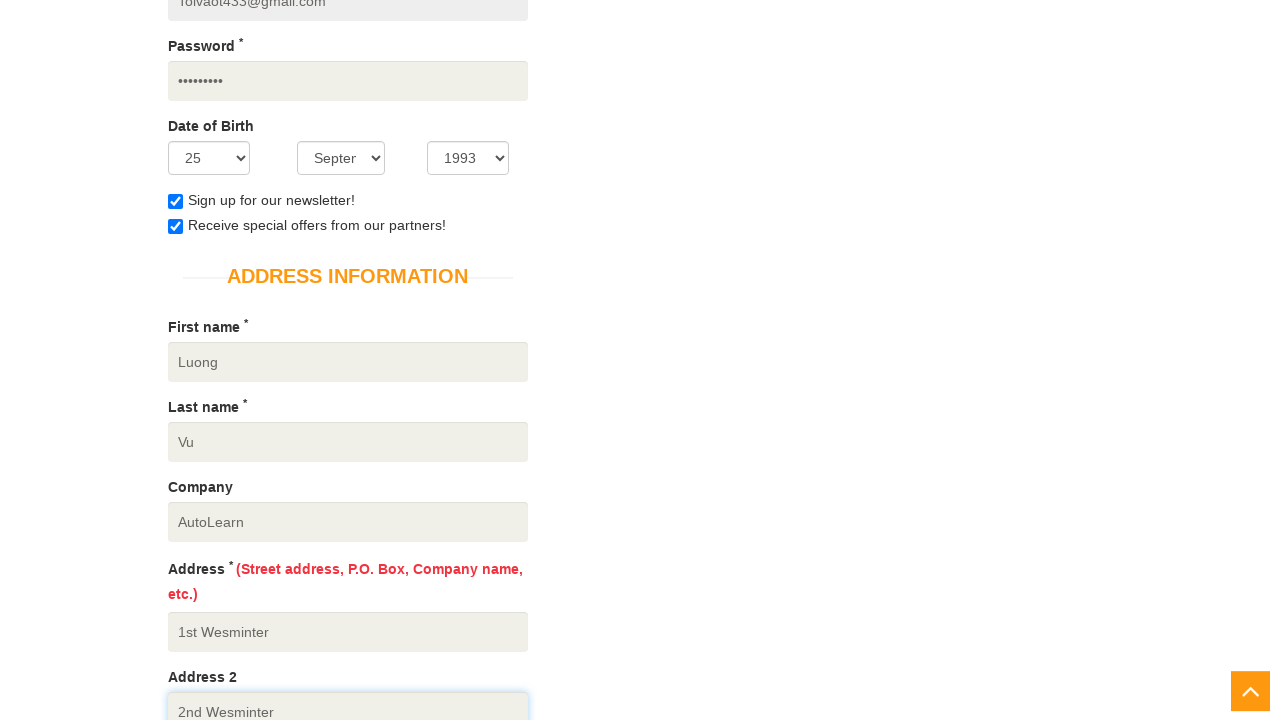

Filled state field with 'Something' on //input[@id='state']
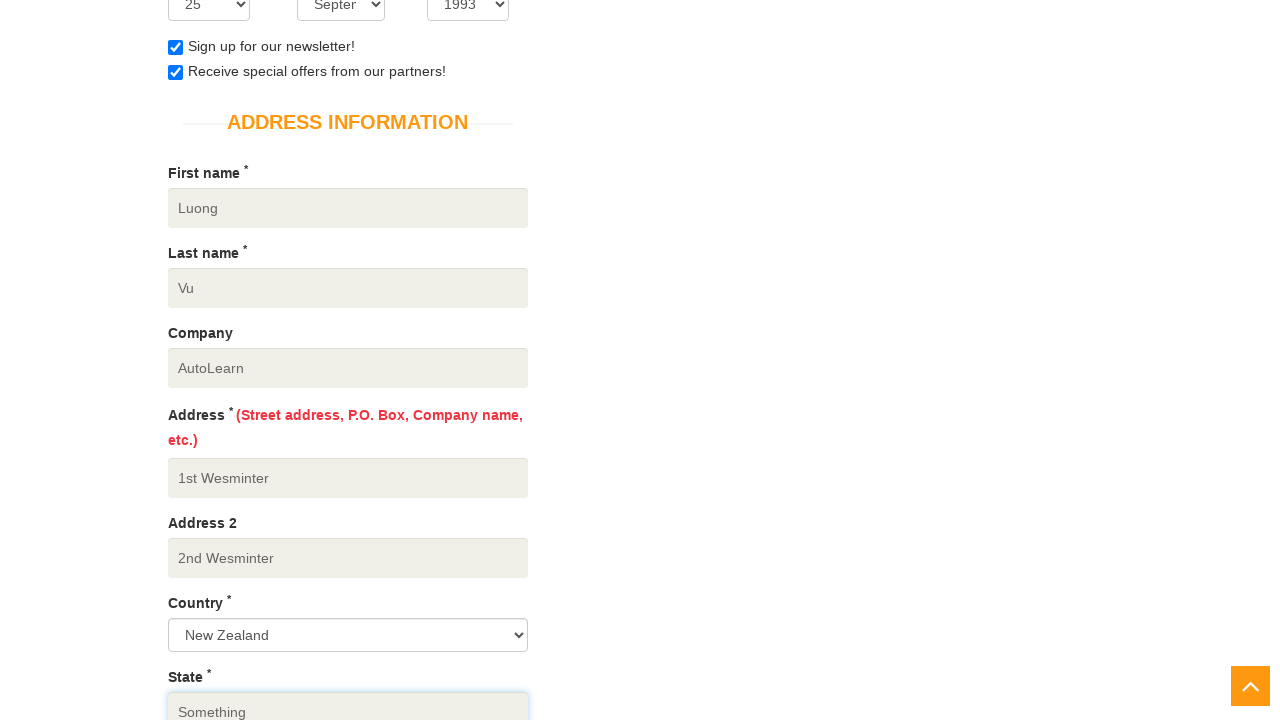

Filled city field with 'HCM' on //input[@id='city']
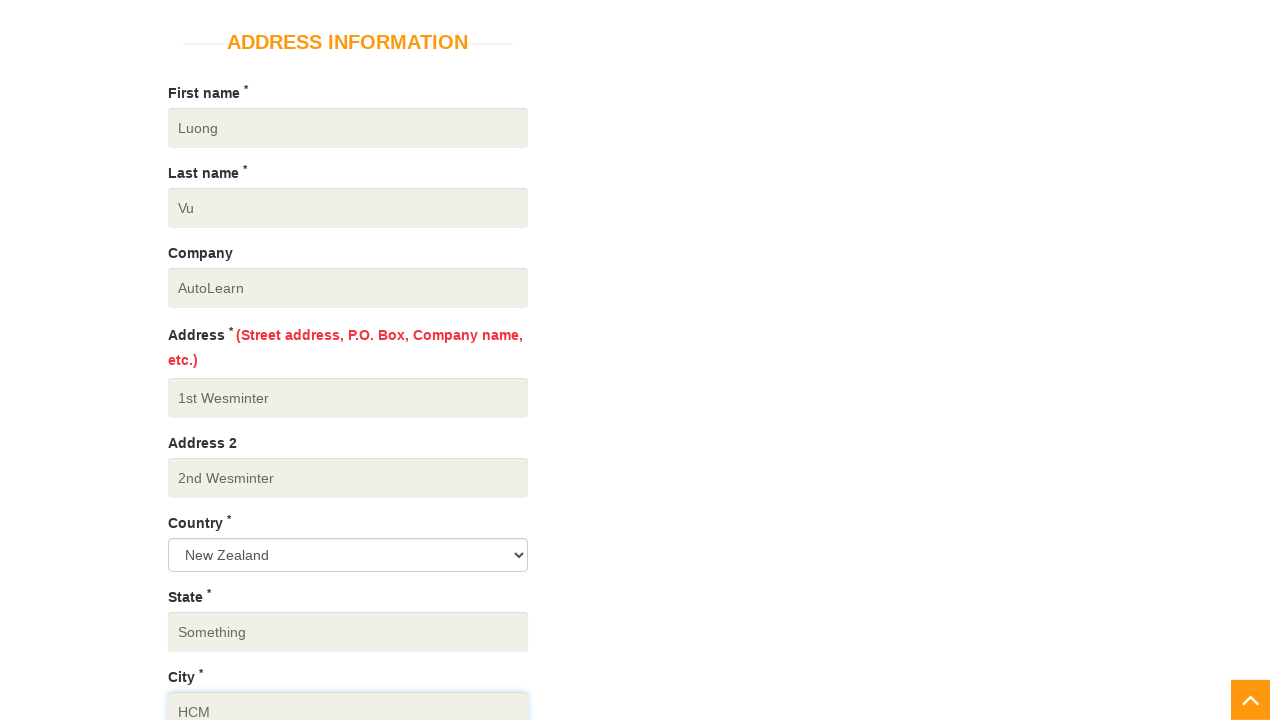

Filled zipcode field with '70000' on //input[@id='zipcode']
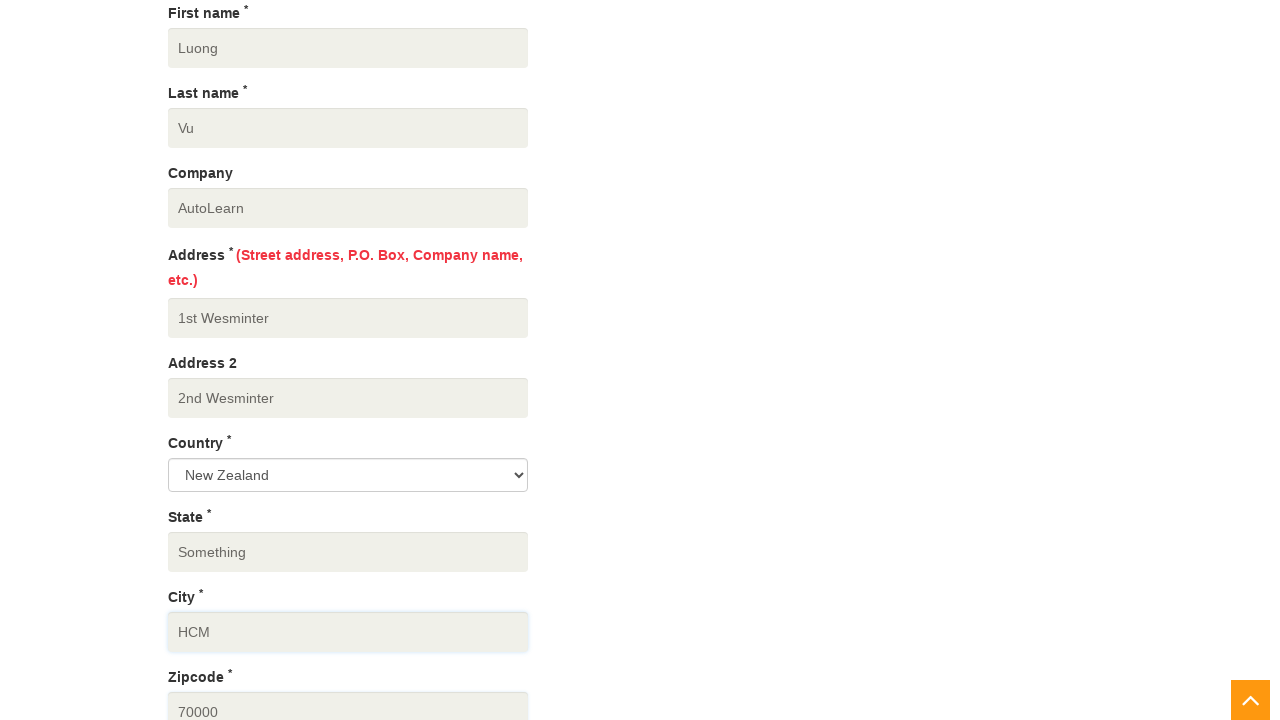

Filled mobile number field with '090762433' on //input[@id='mobile_number']
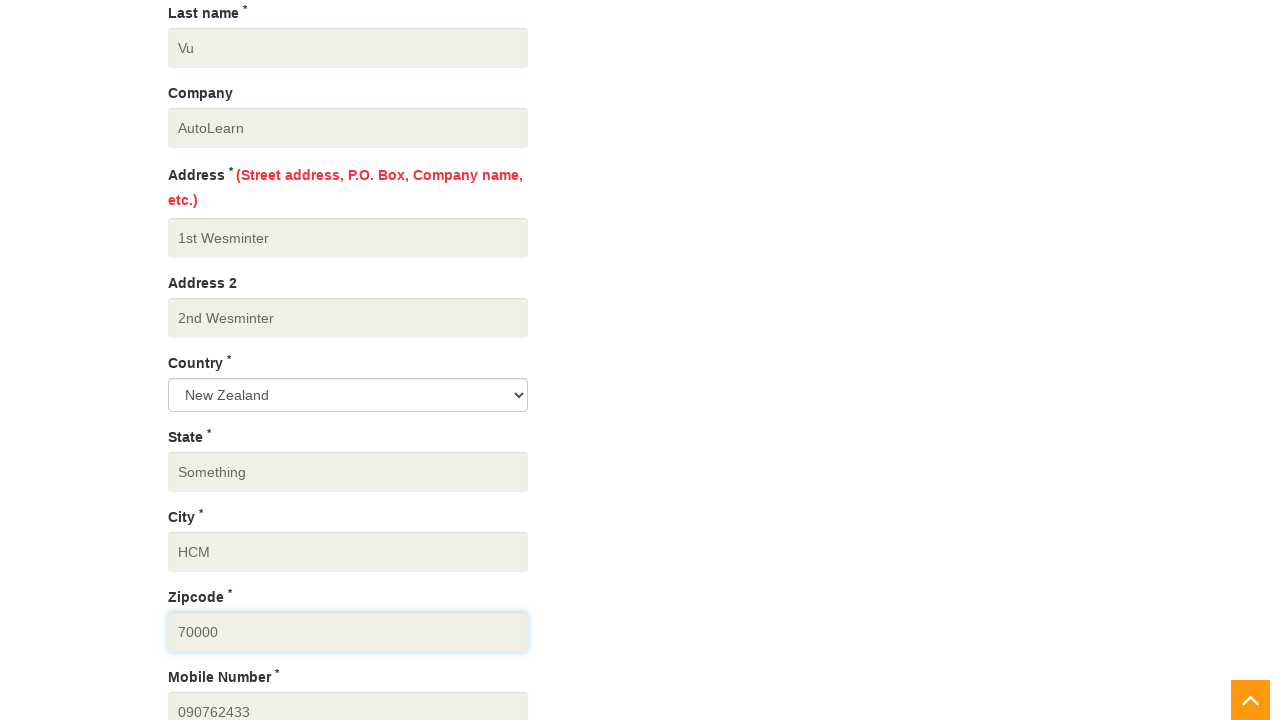

Clicked create account button at (241, 360) on xpath=//button[@data-qa='create-account']
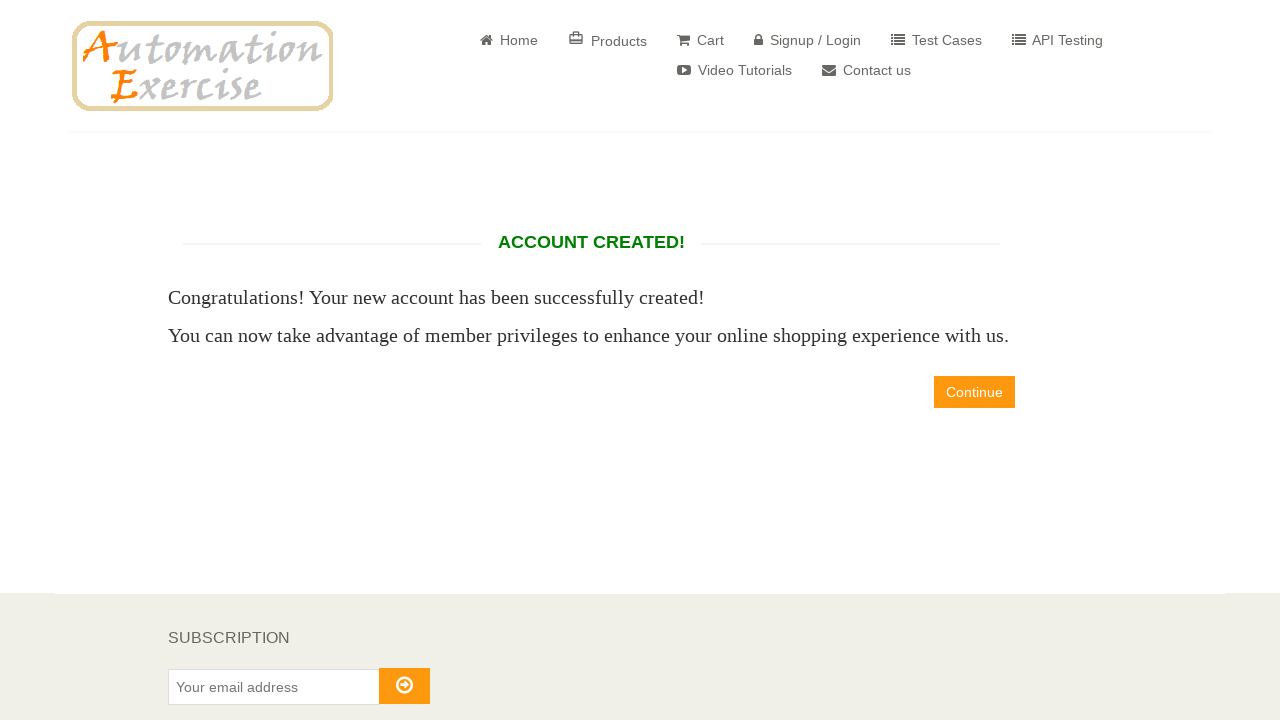

Account creation success message displayed
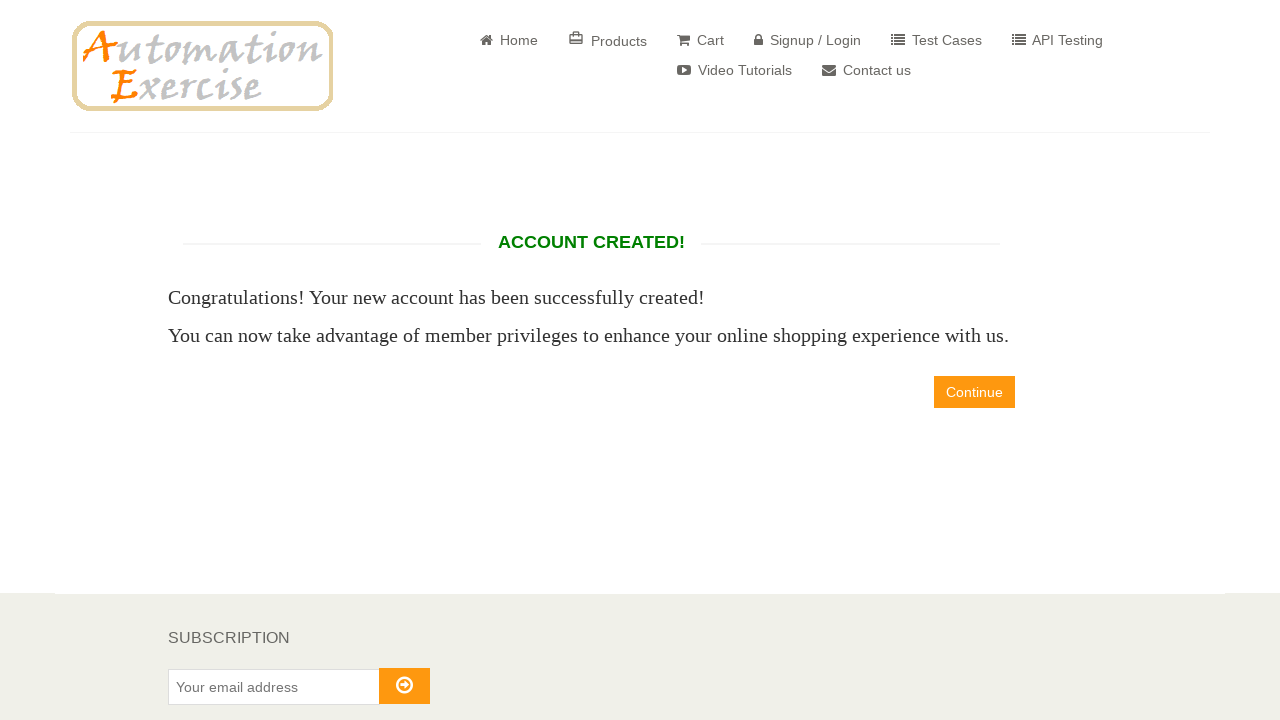

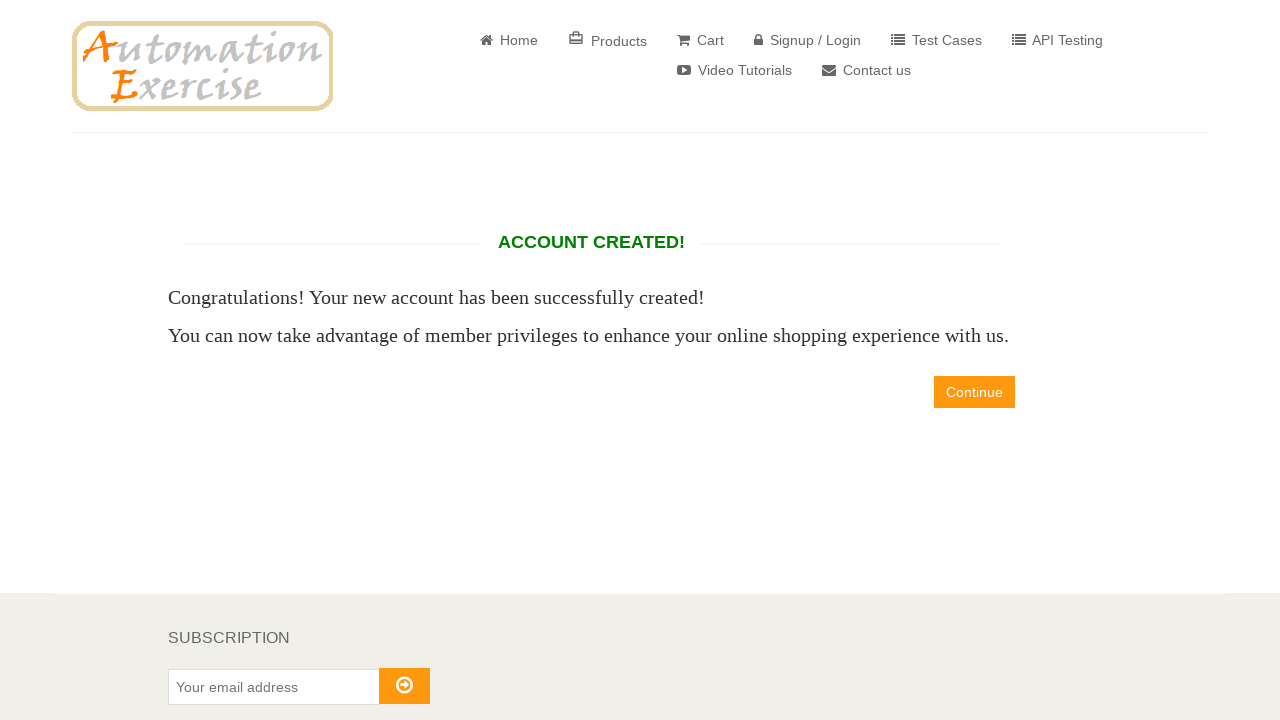